Tests a registration form by filling in multiple input fields (first name, address, and other form fields) and submitting the form by clicking the submit button.

Starting URL: http://suninjuly.github.io/registration1.html

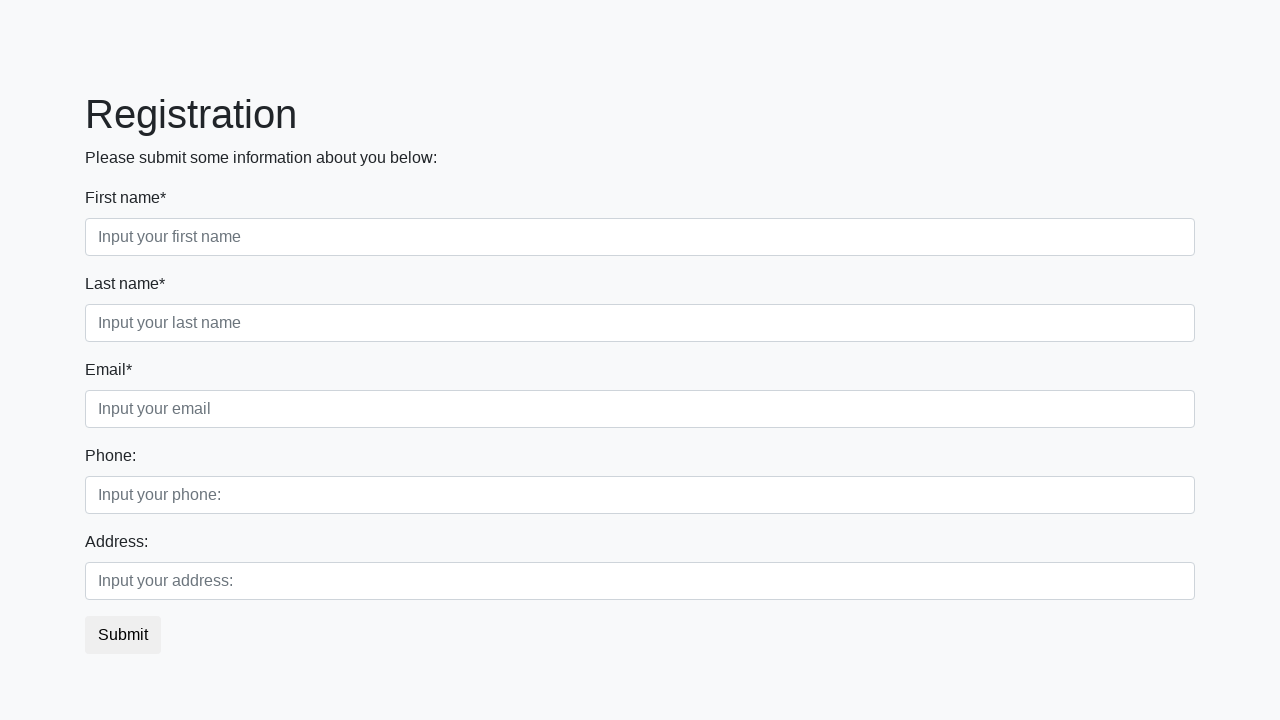

Filled first name field with 'TestUser' on .form-control.first
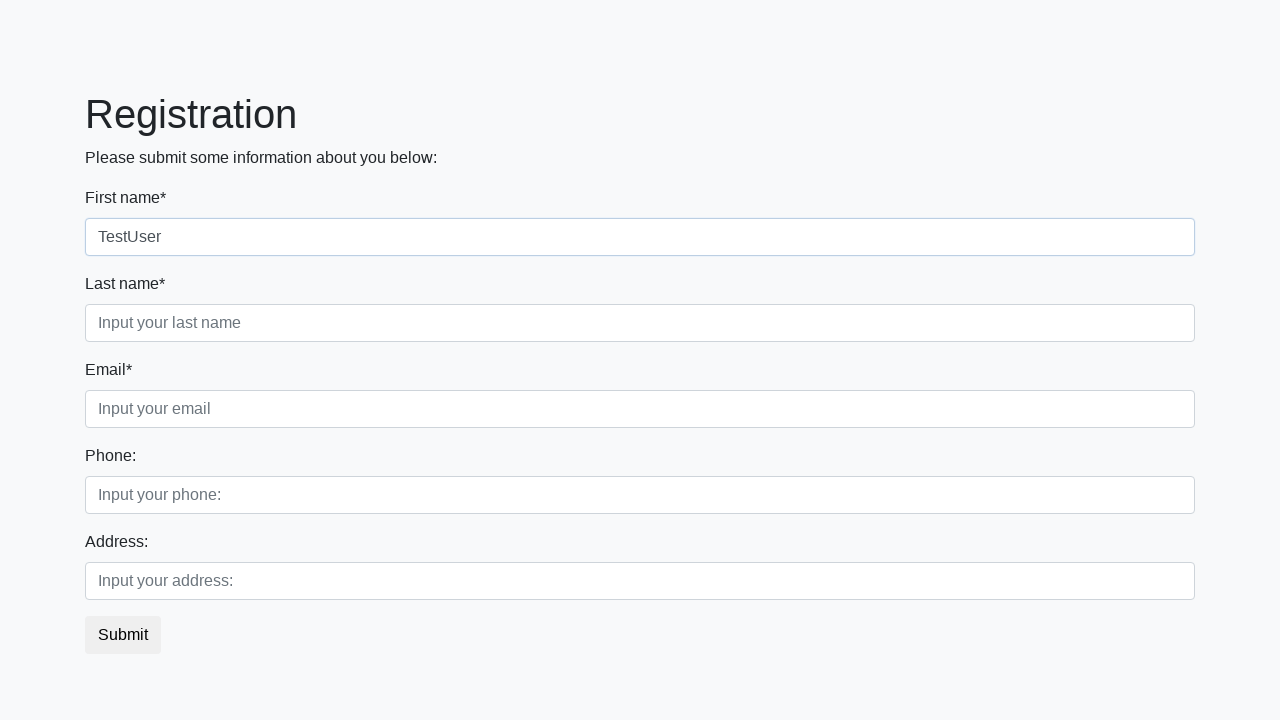

Filled third form field with 'Johnson' on .form-control.third
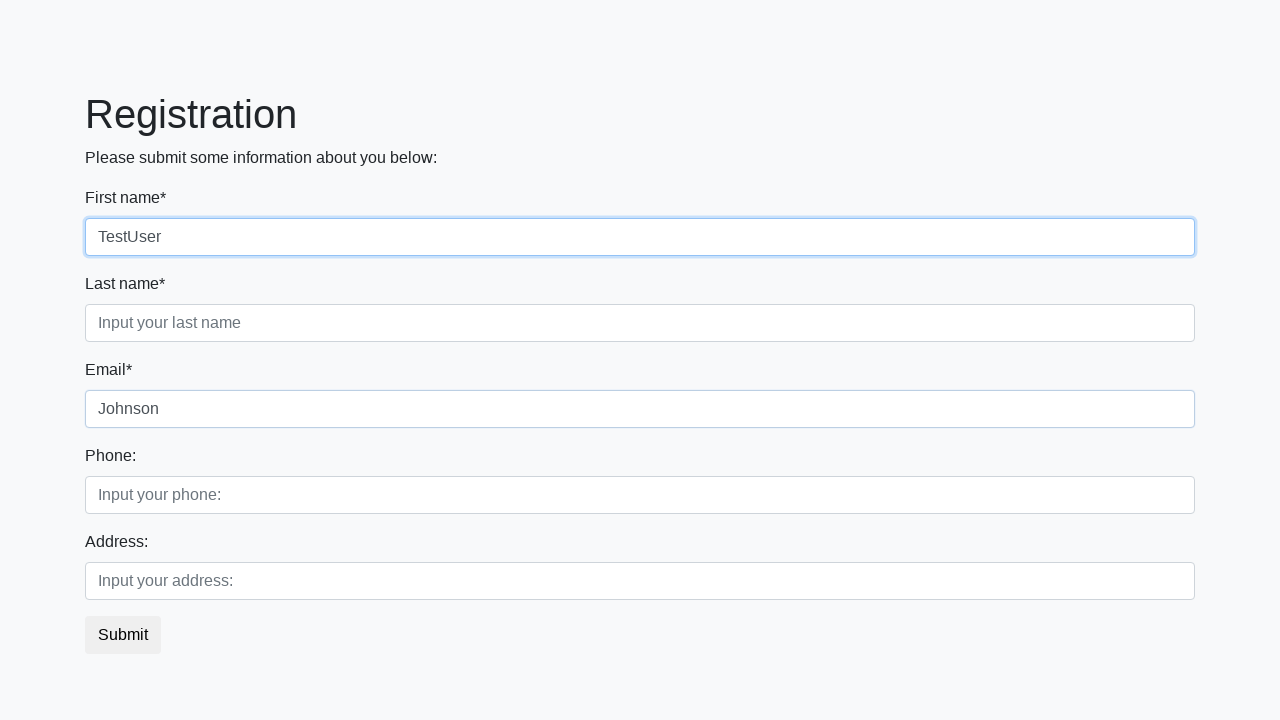

Filled email field with 'test@example.com' on body > div > form > div.second_block > div.form-group.first_class > input
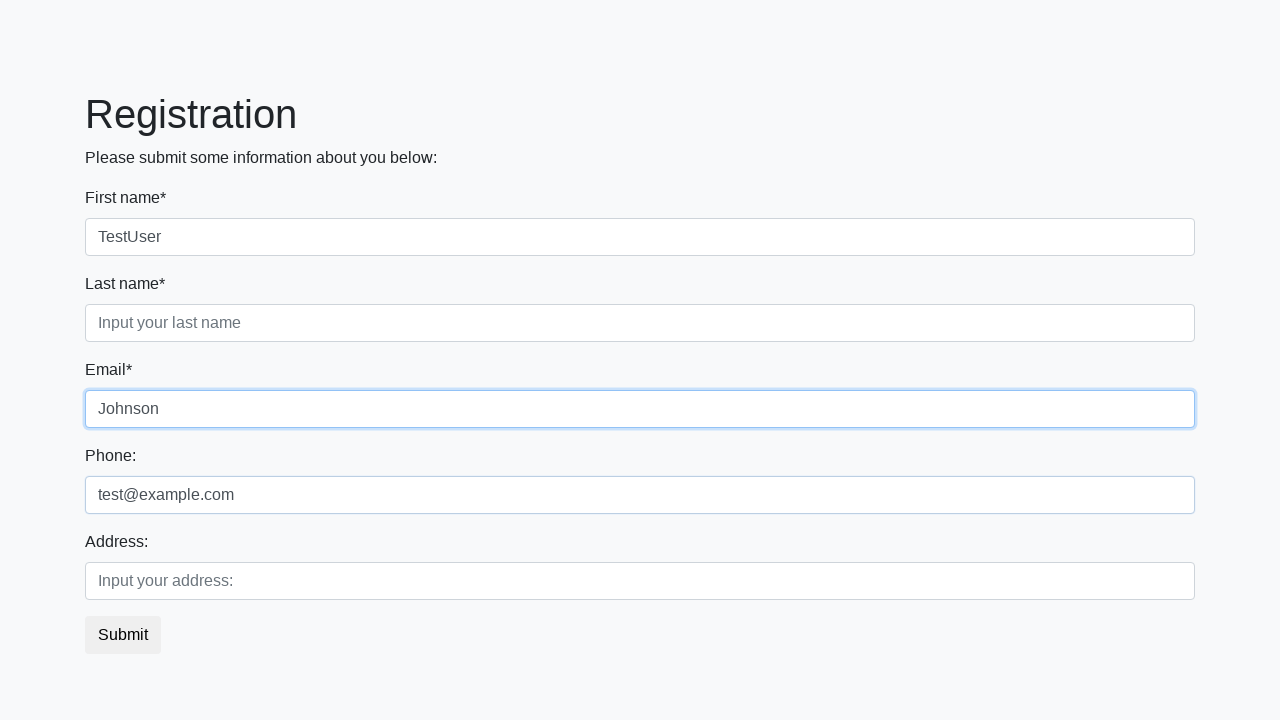

Filled second form control with 'Smith' on .form-control.second
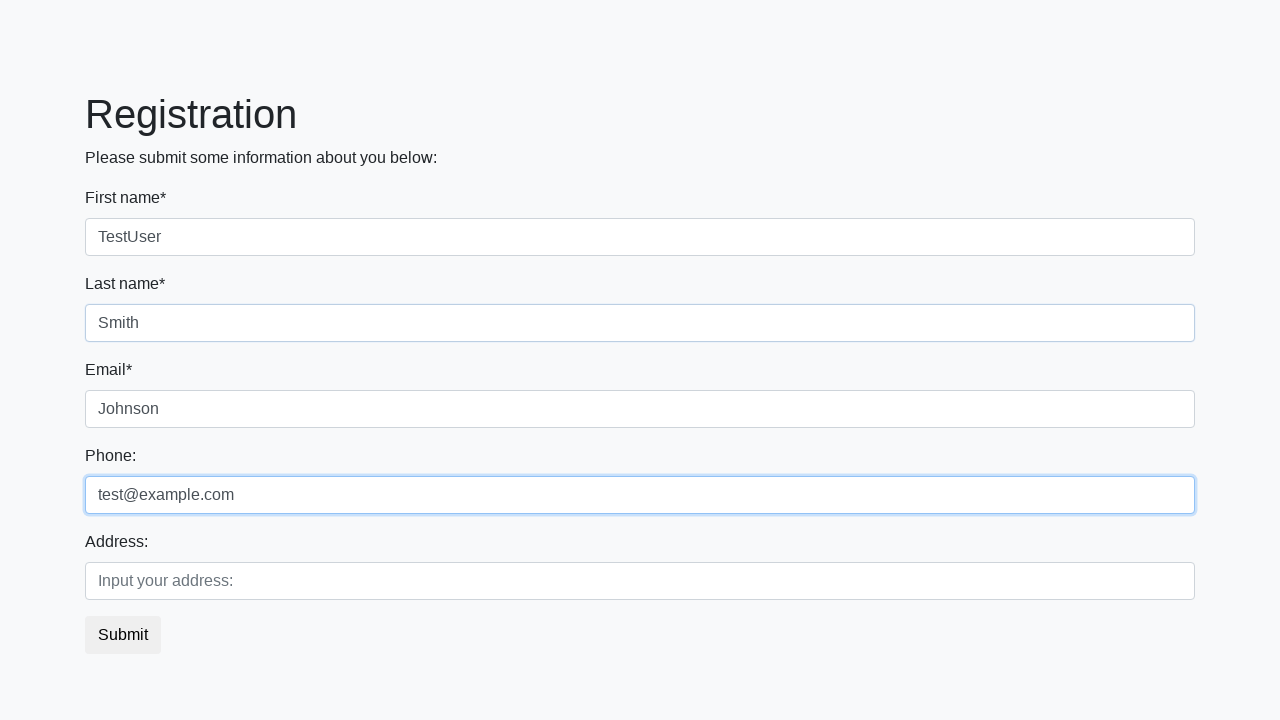

Filled address field with '123 Main Street, Test City' on input[placeholder='Input your address:']
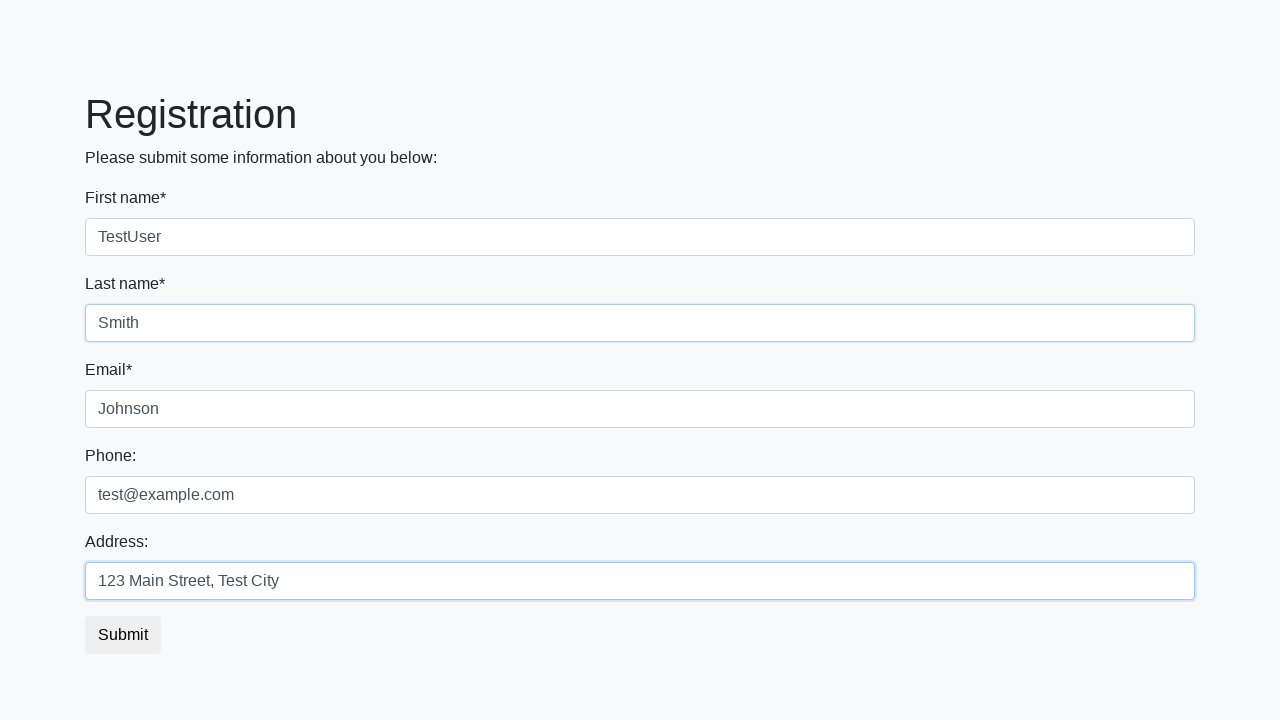

Clicked submit button to complete registration form at (123, 635) on button.btn
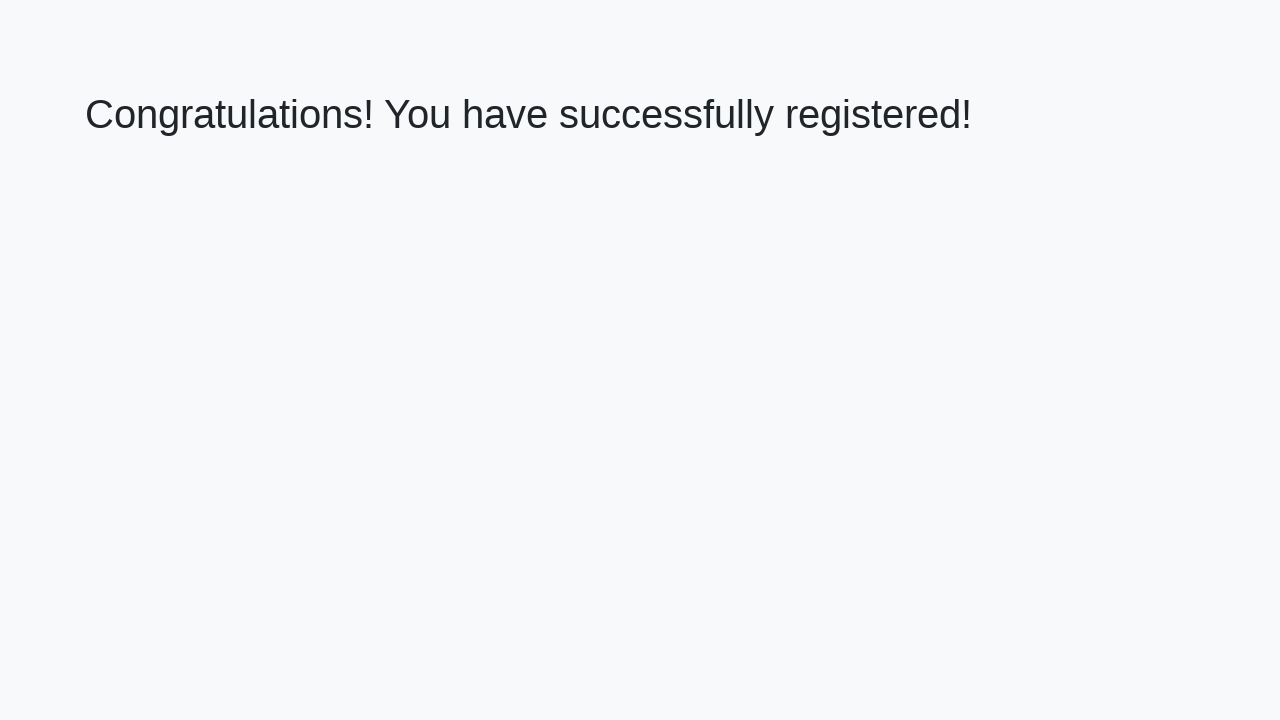

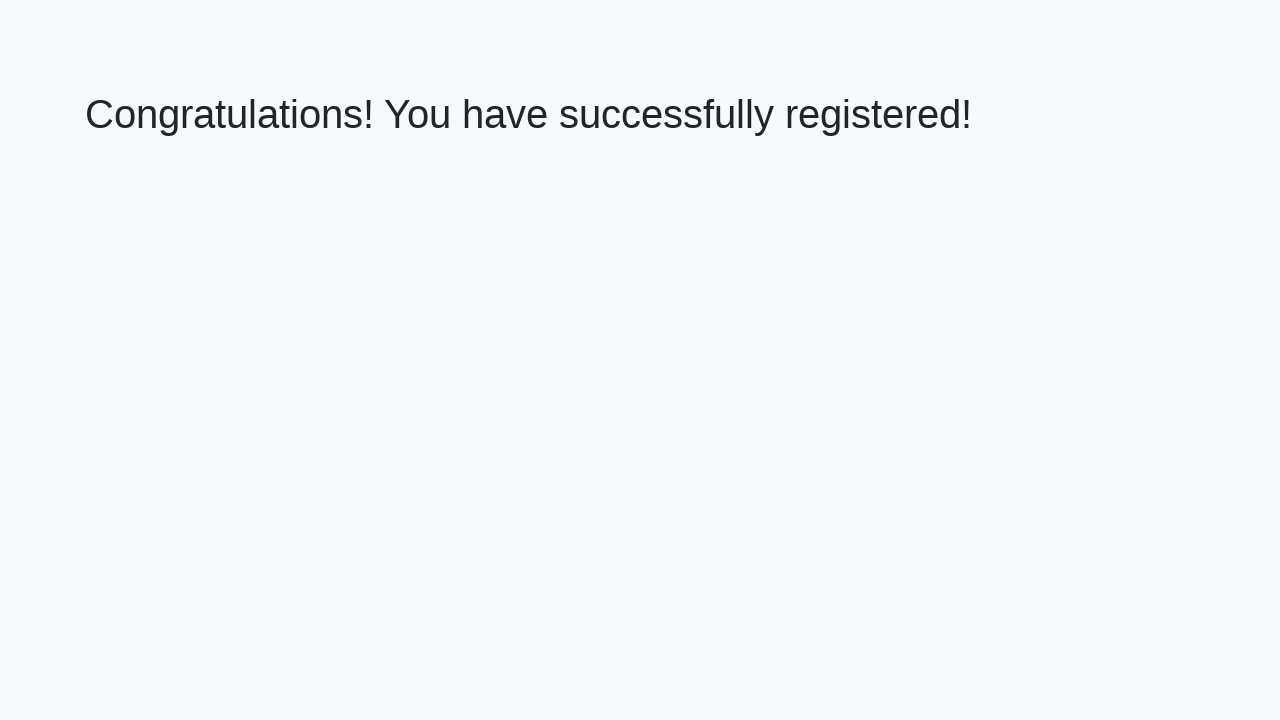